Tests date picker inputs by filling date fields and pressing Enter to confirm

Starting URL: https://techglobal-training.com/frontend

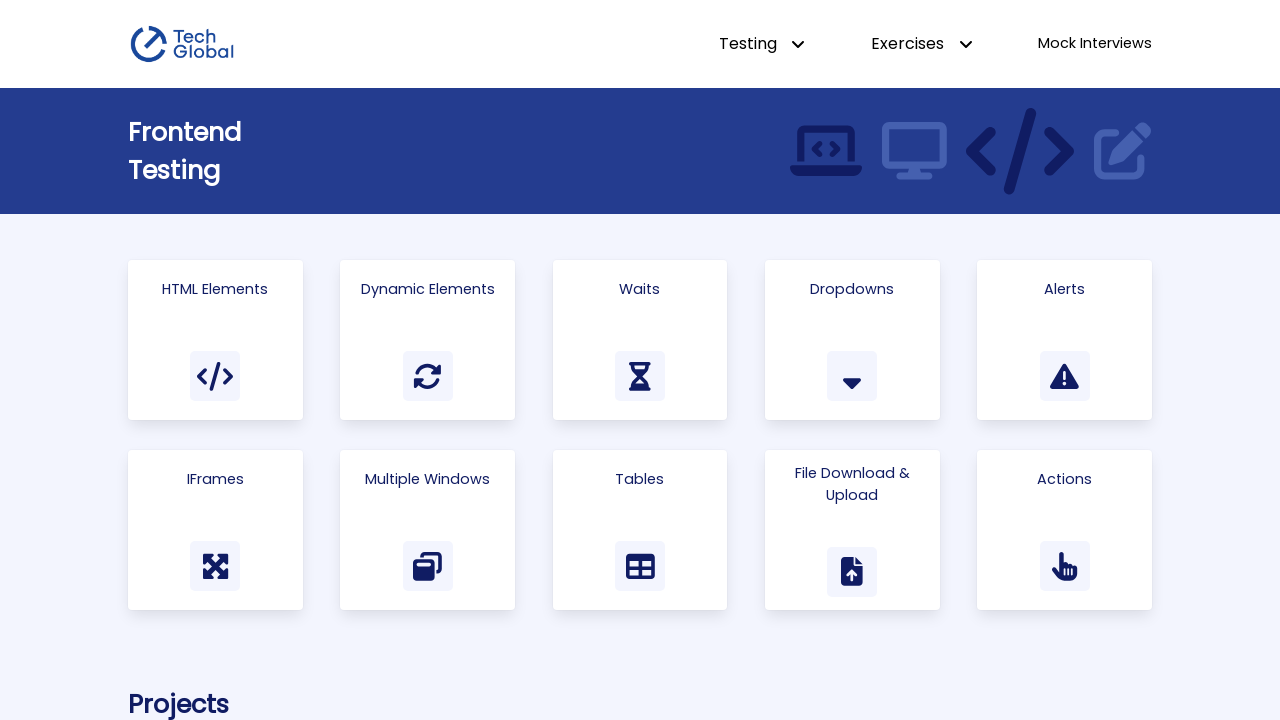

Clicked on Html Elements link at (215, 289) on text=Html Elements
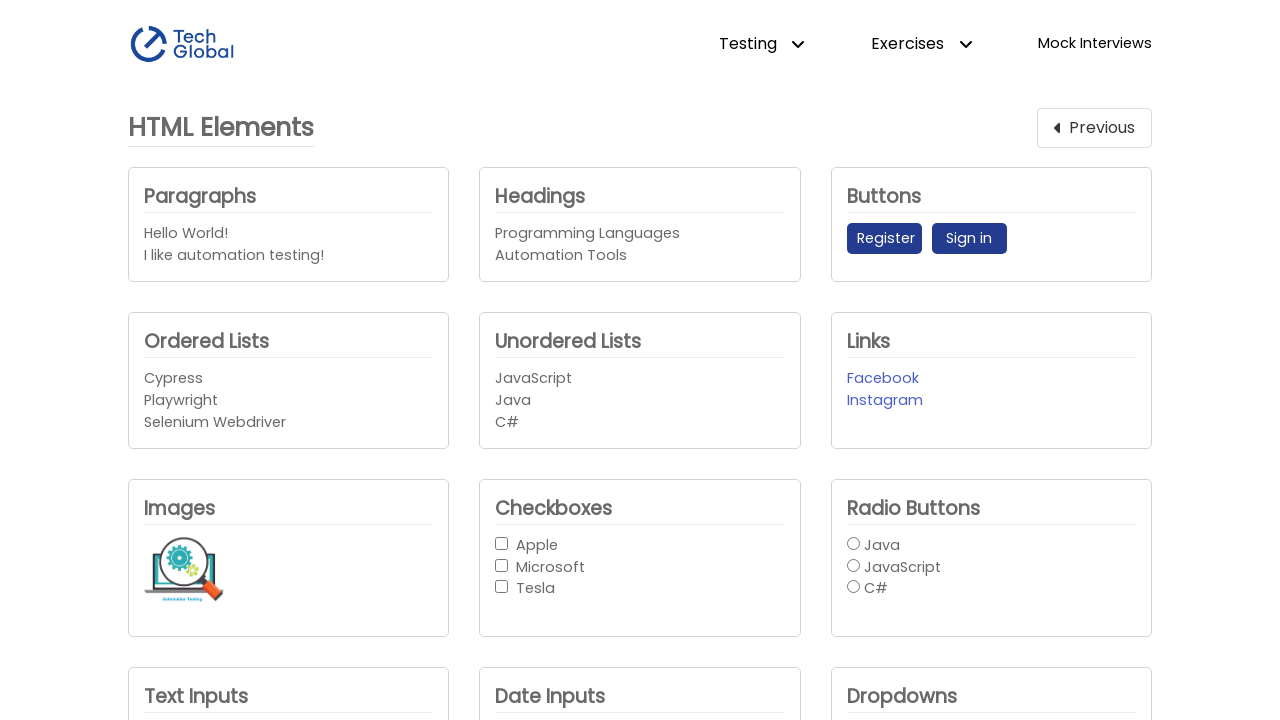

Filled first date input field with 01/01/2000 on #date_input1
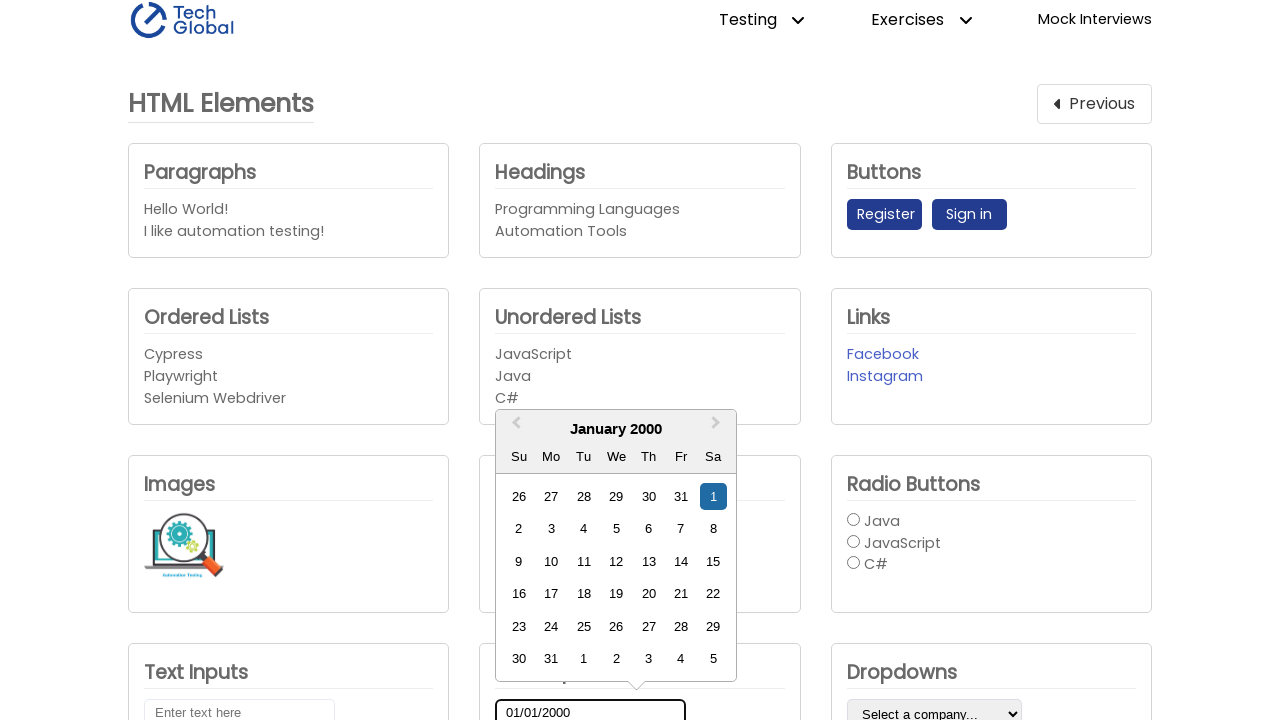

Pressed Enter to confirm first date input
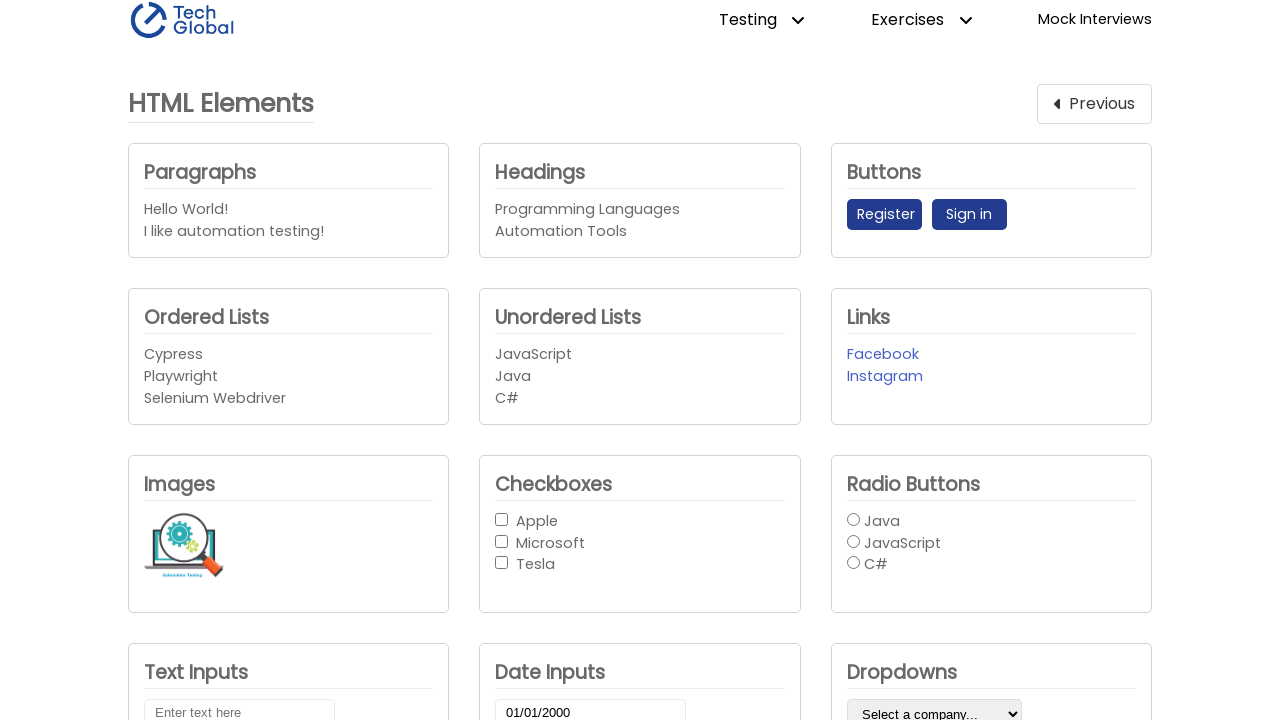

Filled second date input field with 01/01/2000 on #date_input2
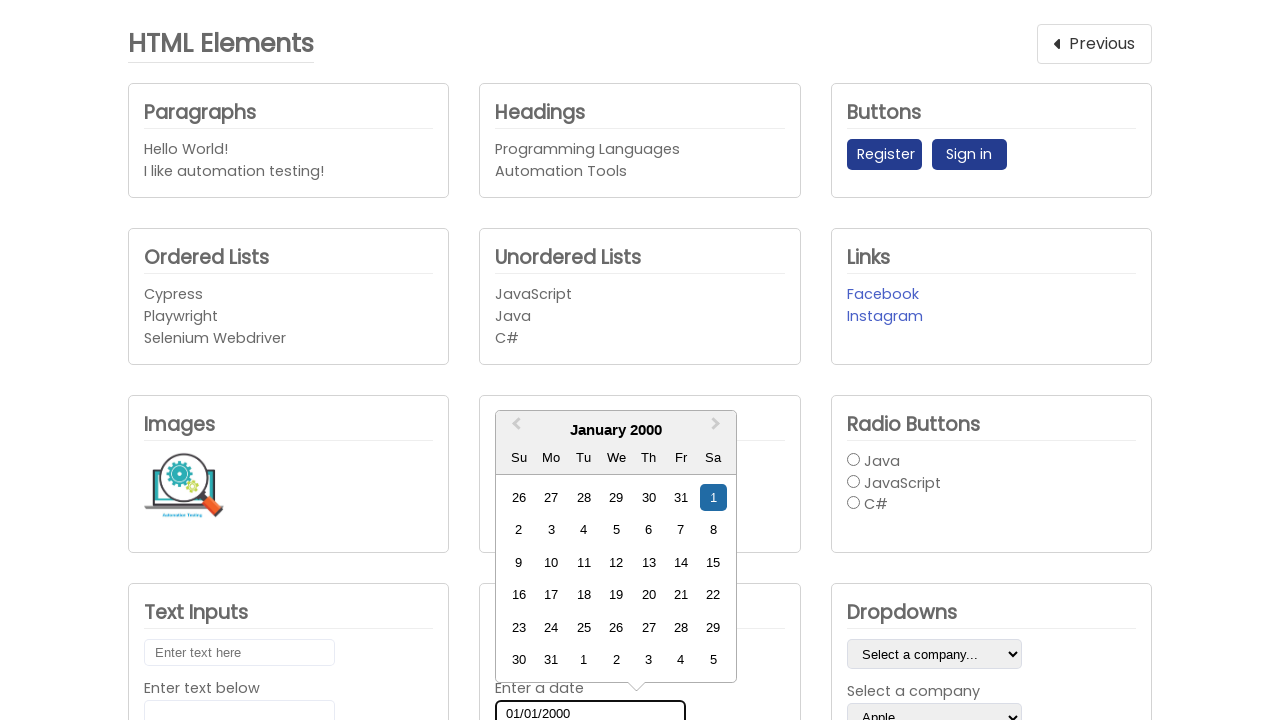

Pressed Enter to confirm second date input
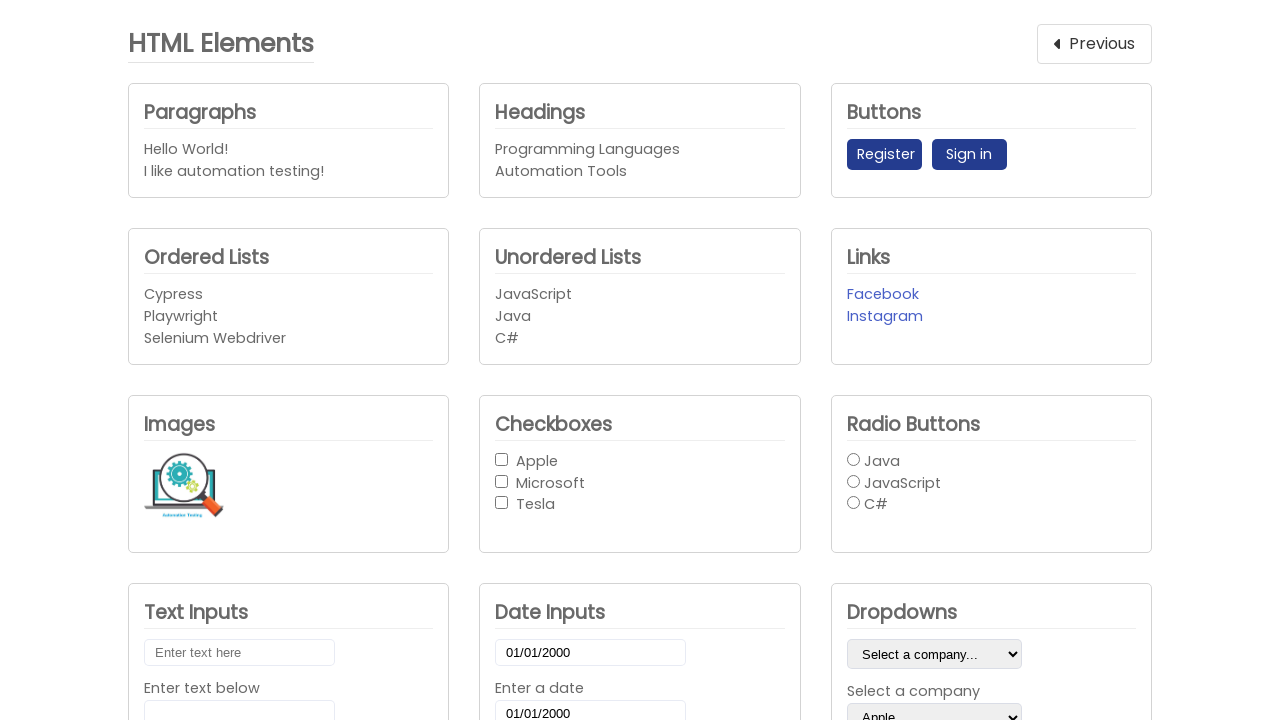

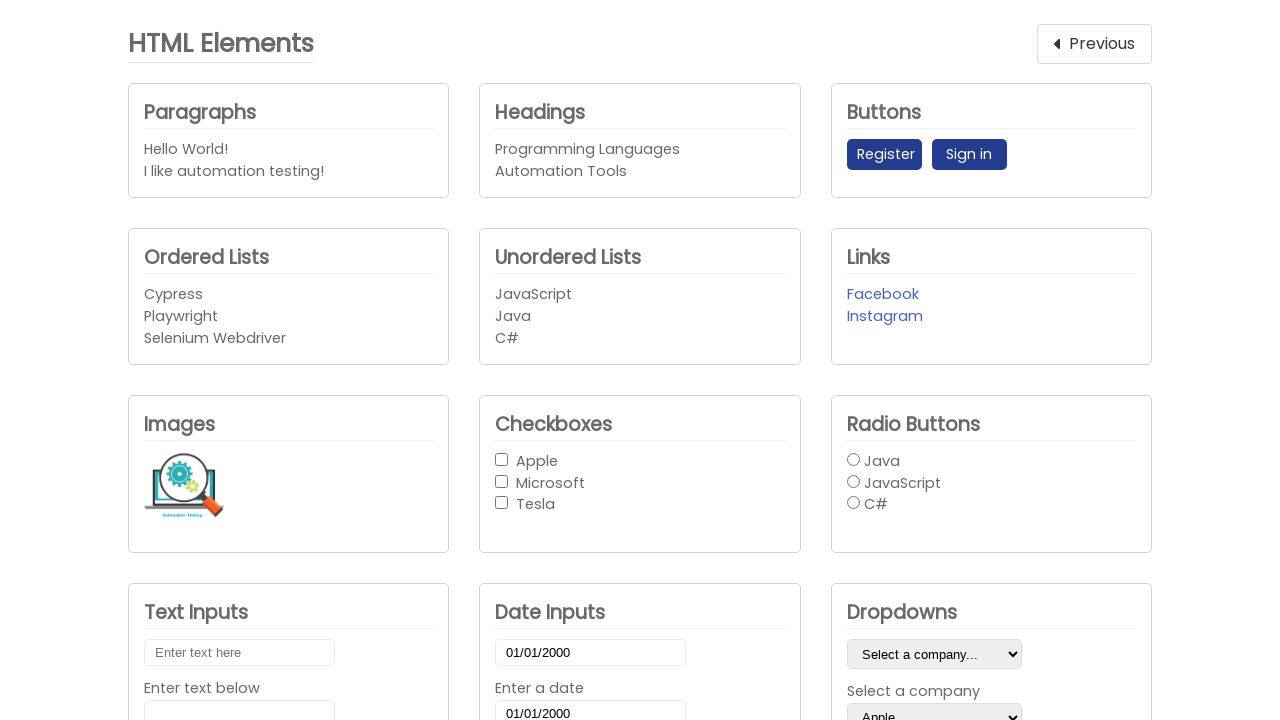